Tests the search functionality on Python.org by entering a search term in the search bar and submitting the form using the Enter key.

Starting URL: https://www.python.org

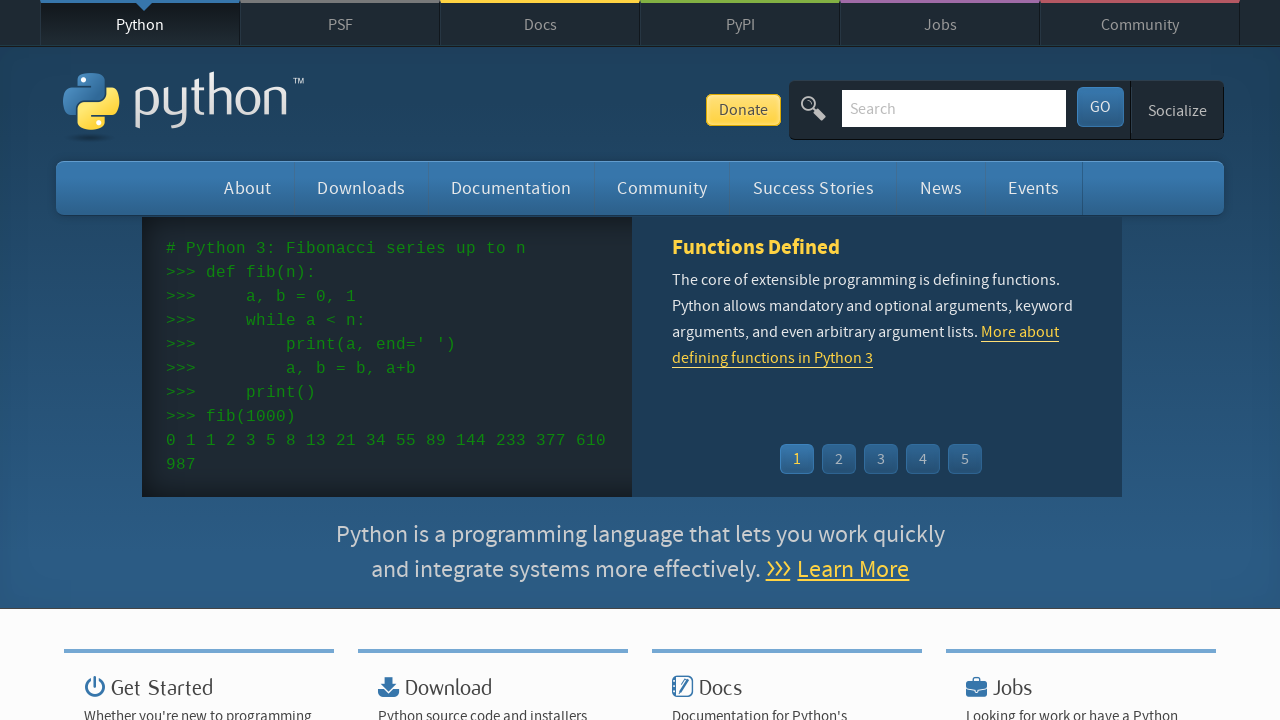

Located and cleared the search bar on Python.org on input[name='q']
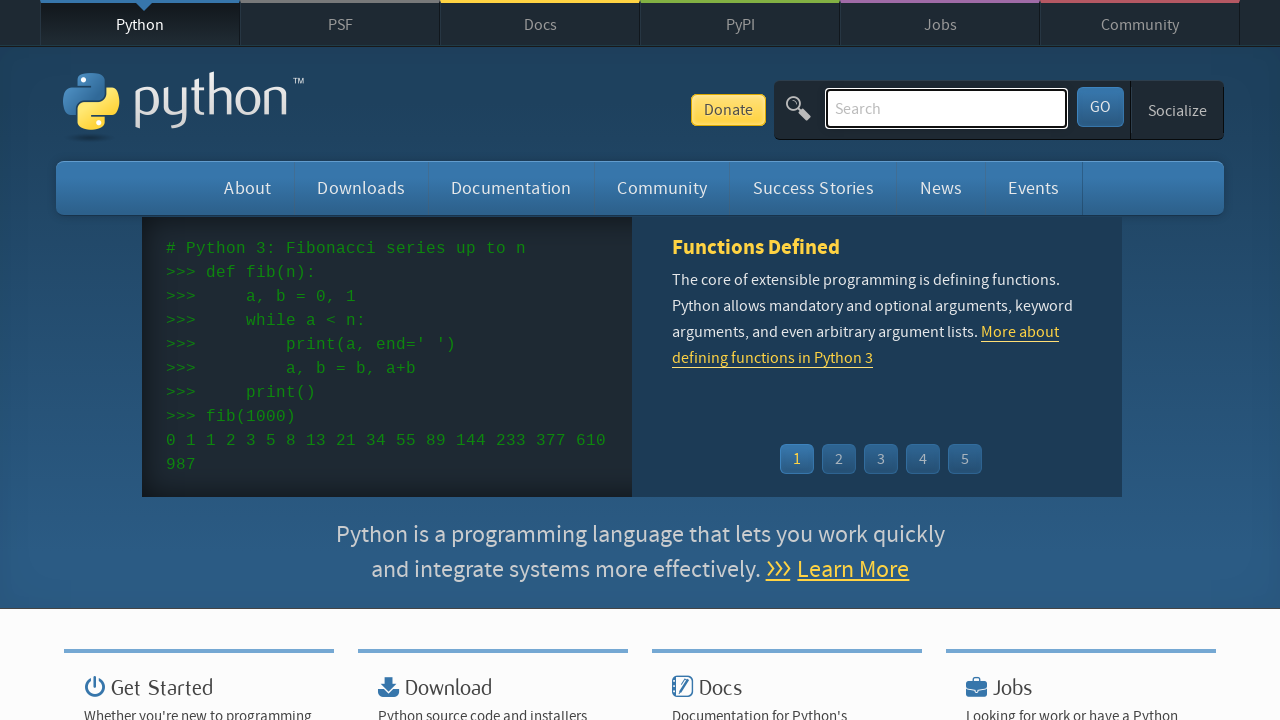

Entered 'python' into the search bar on input[name='q']
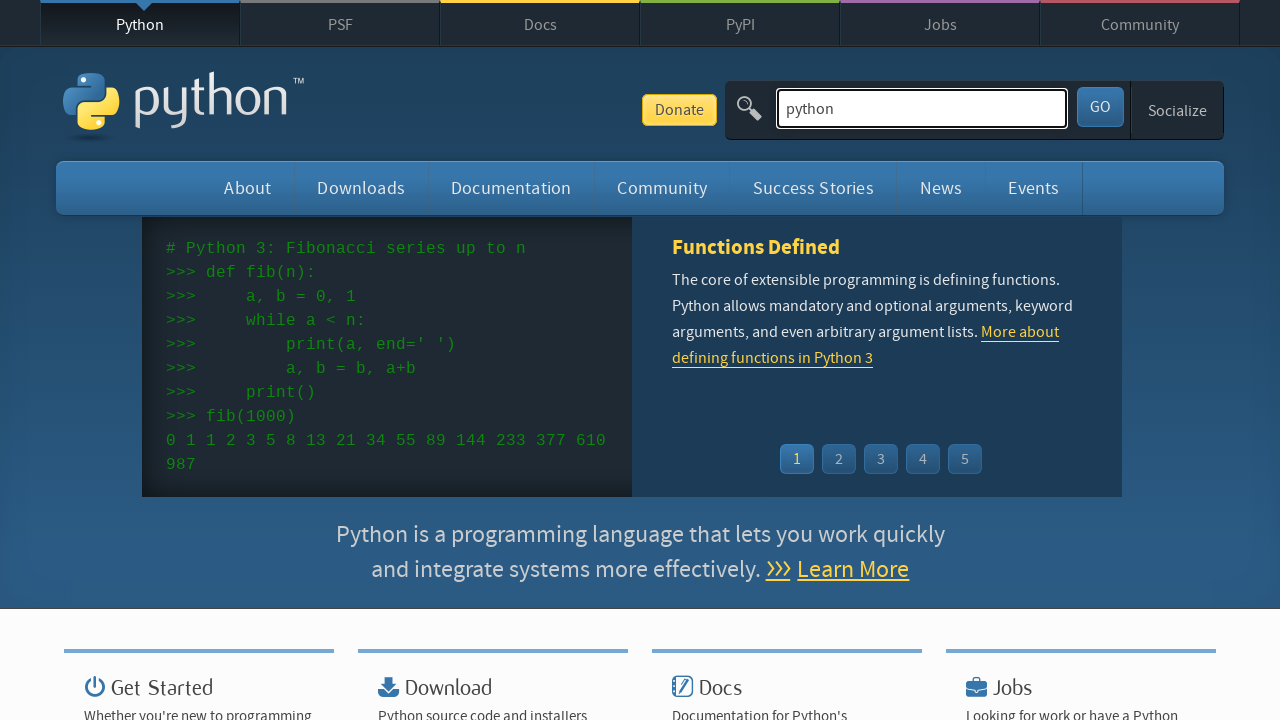

Pressed Enter to submit the search form on input[name='q']
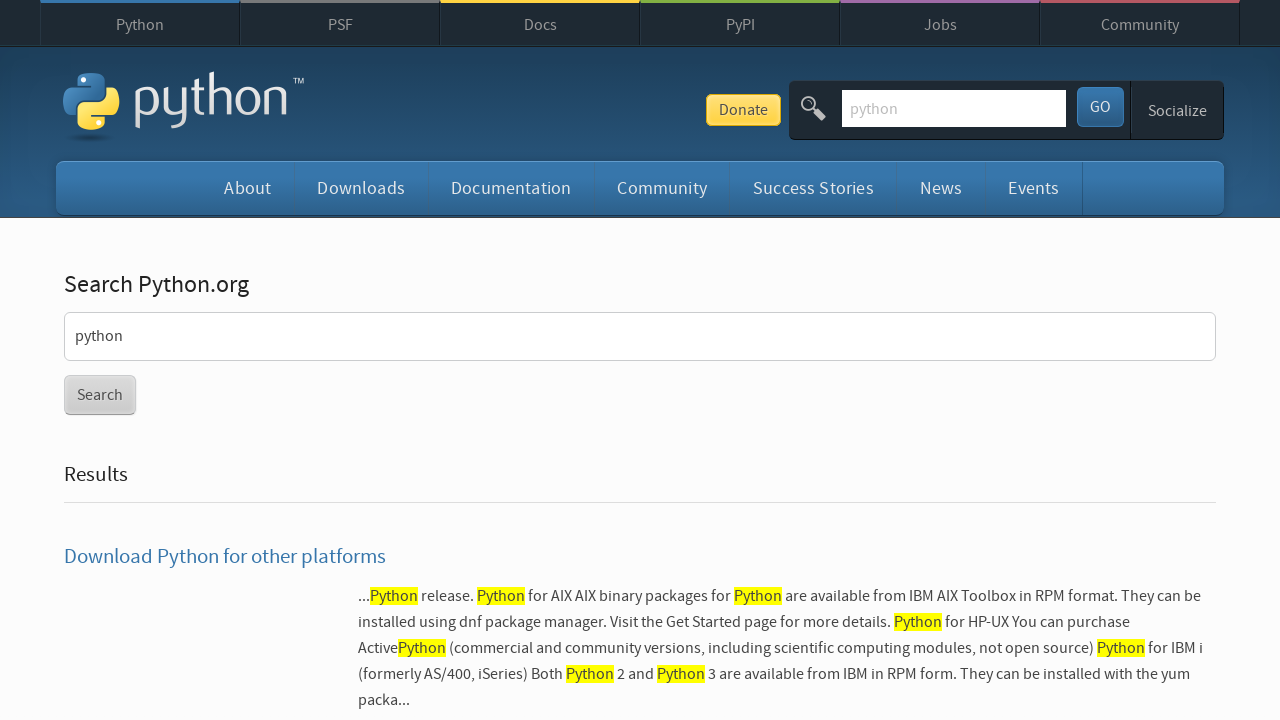

Search results page loaded with URL containing q=python parameter
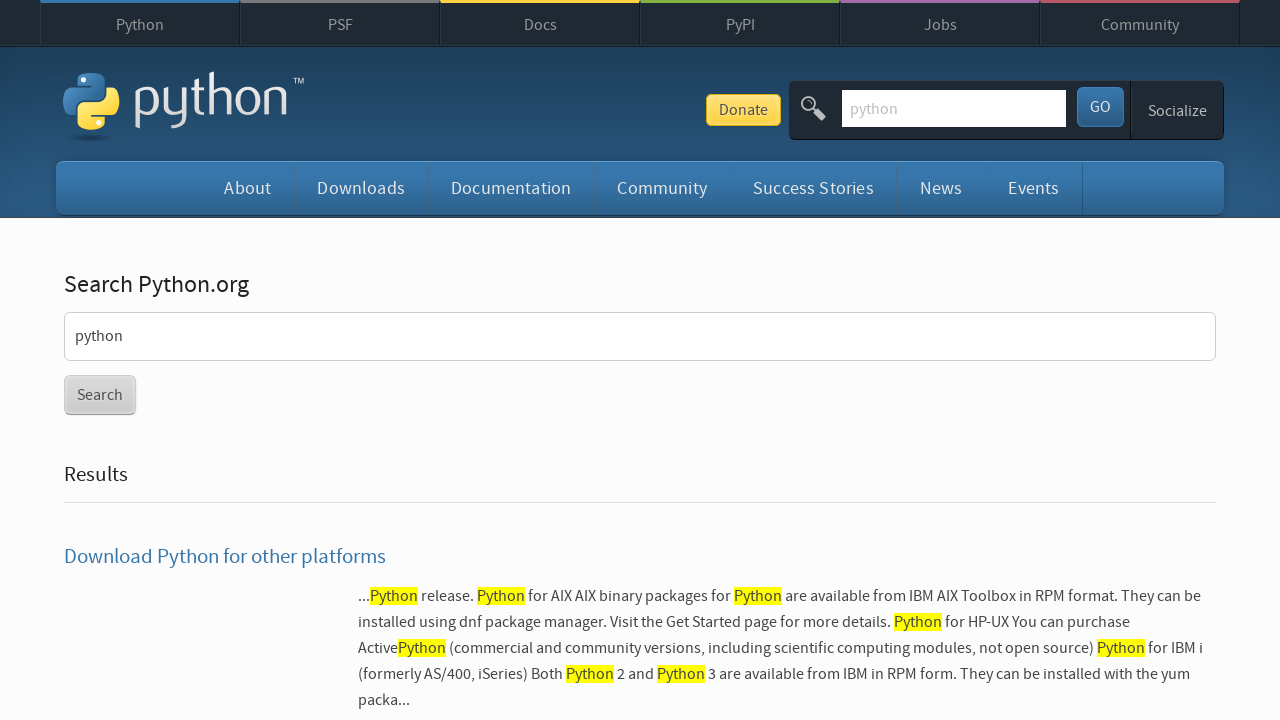

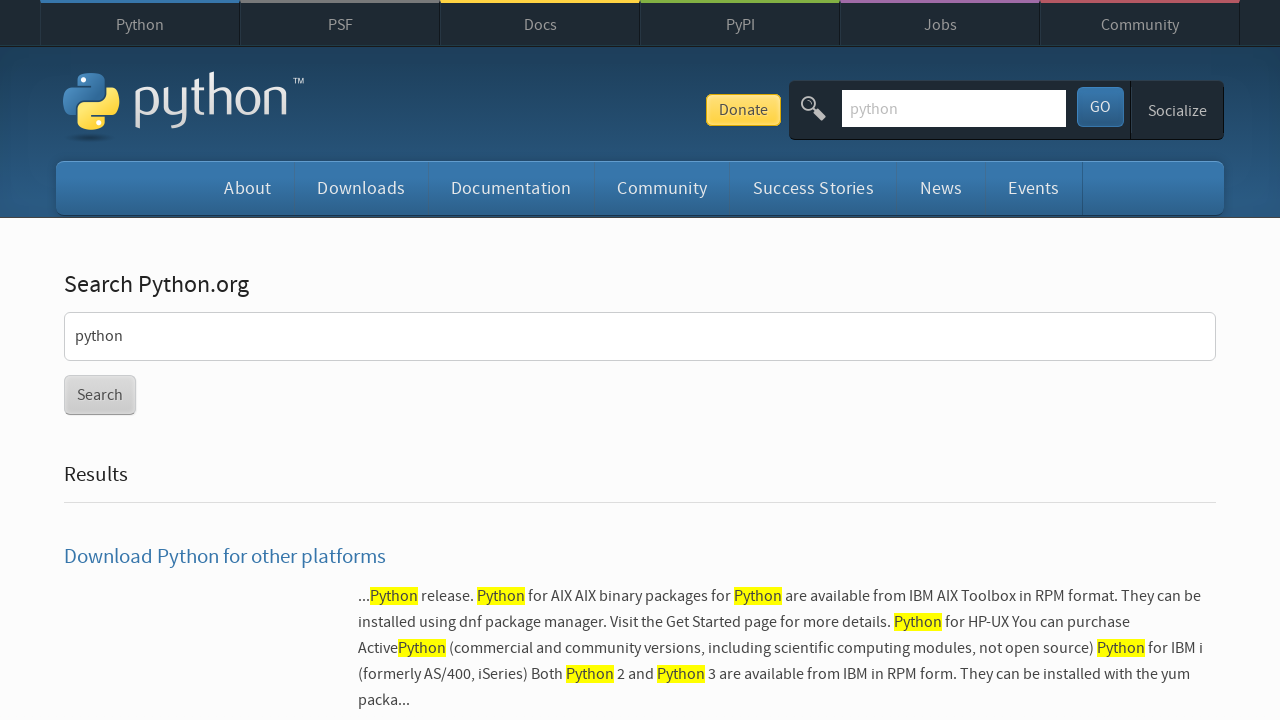